Tests the About Us page by scrolling through sections and clicking on team member elements to expand/collapse details

Starting URL: https://six-20.com/about-us

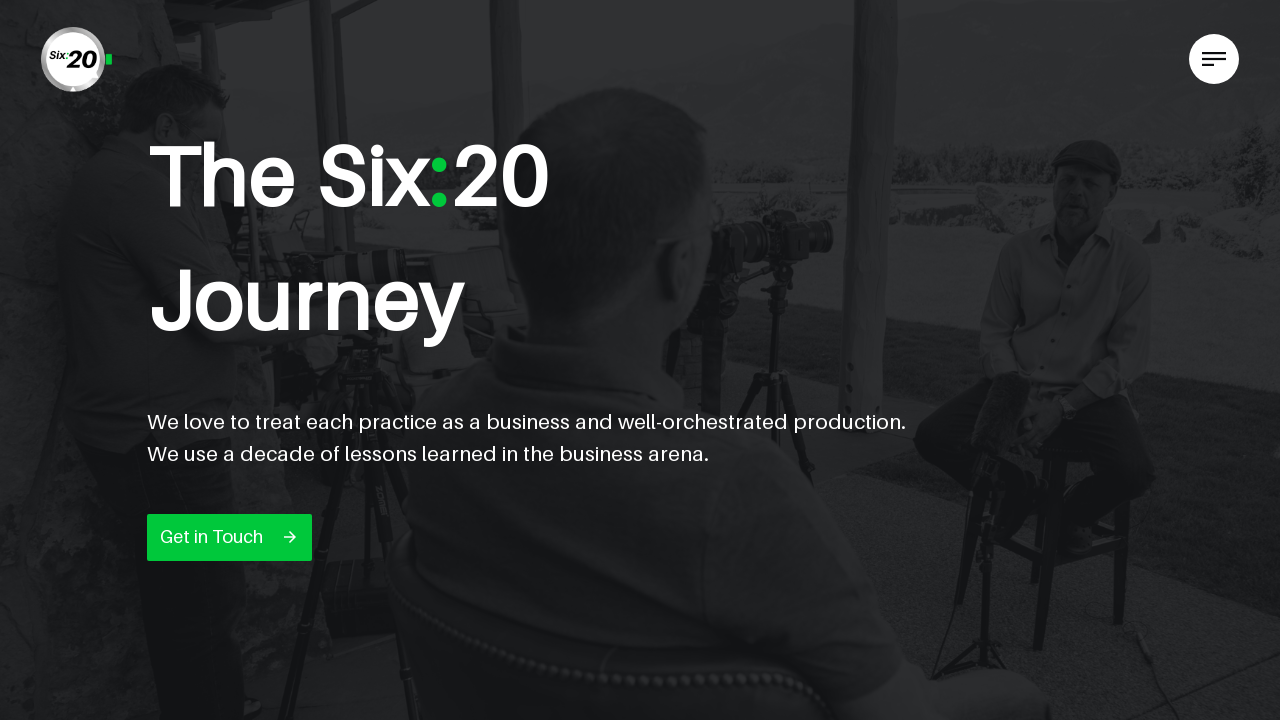

Scrolled to experience section at 800px
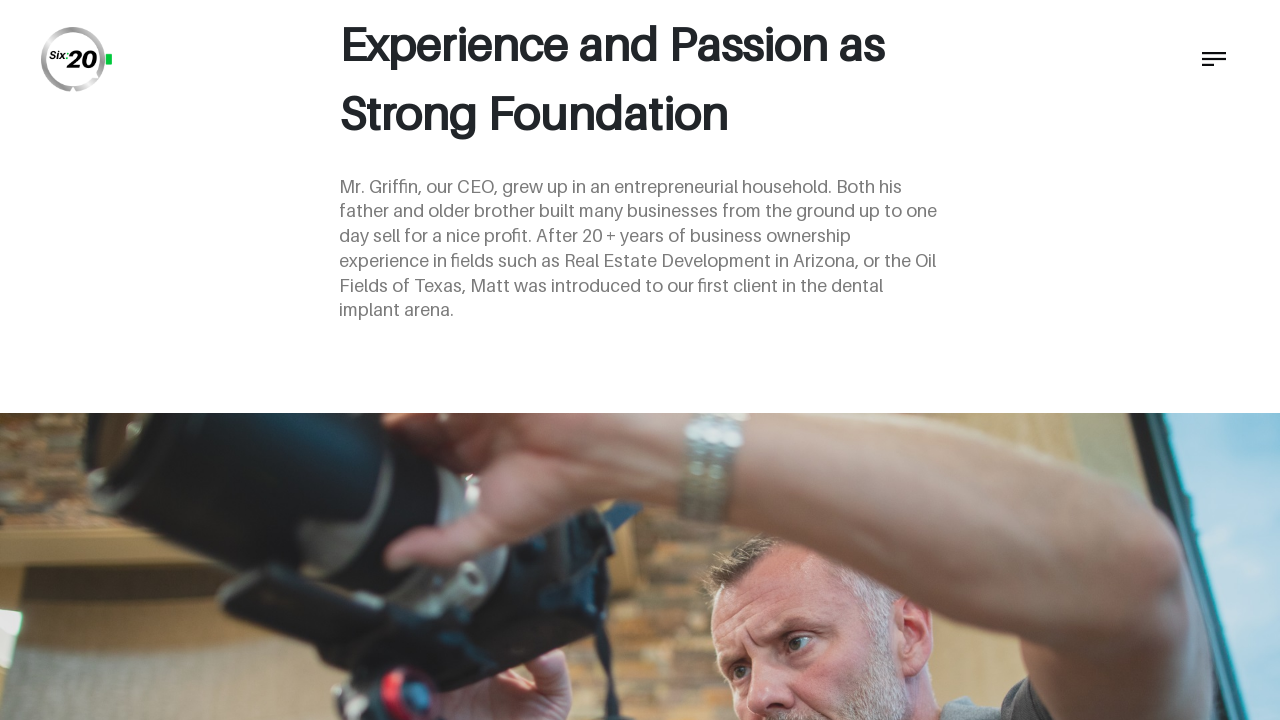

Scrolled further into experience section at 1300px
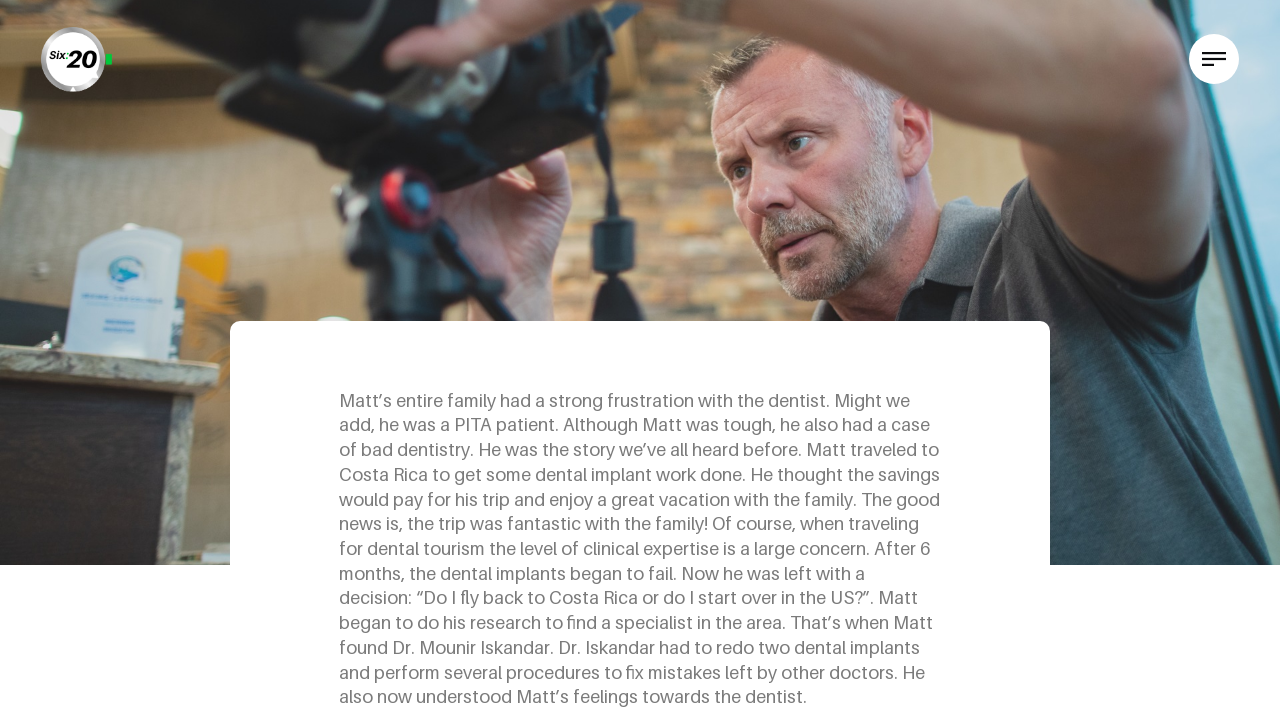

Scrolled to free consultation section at 2000px
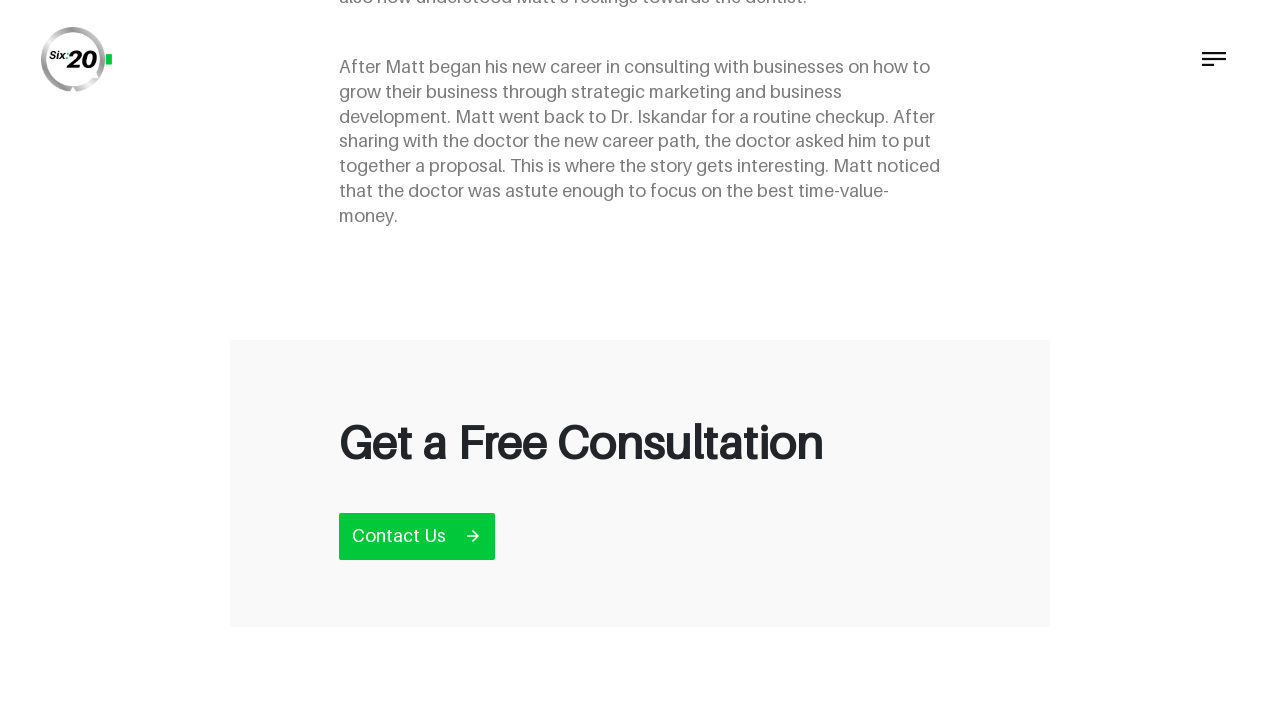

Scrolled to pioneer section at 2900px
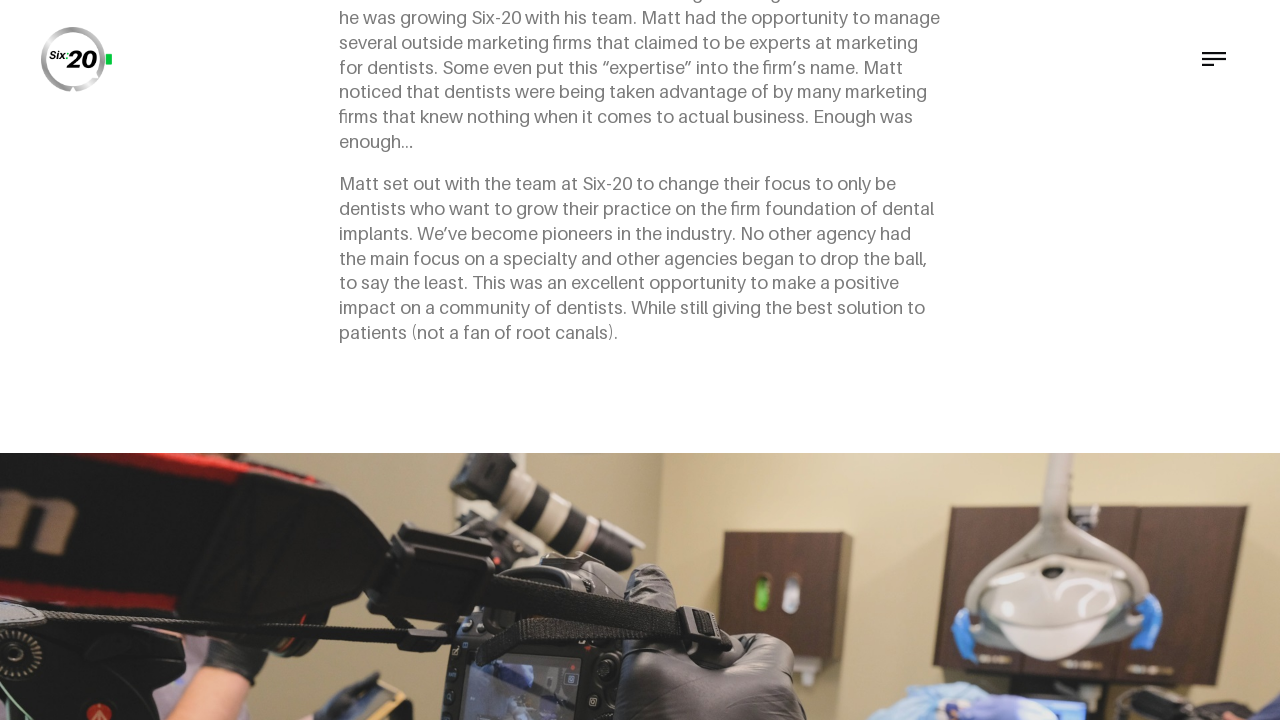

Scrolled to strategic section at 4000px
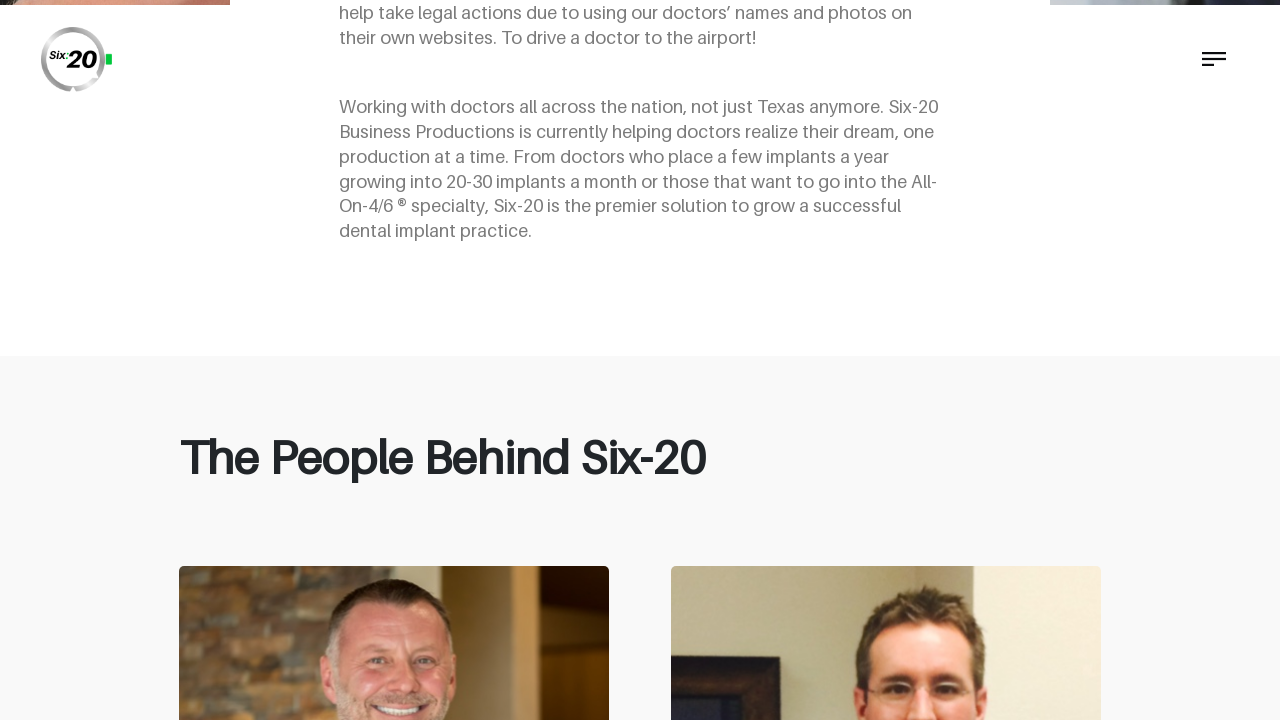

Scrolled to people section at 4800px
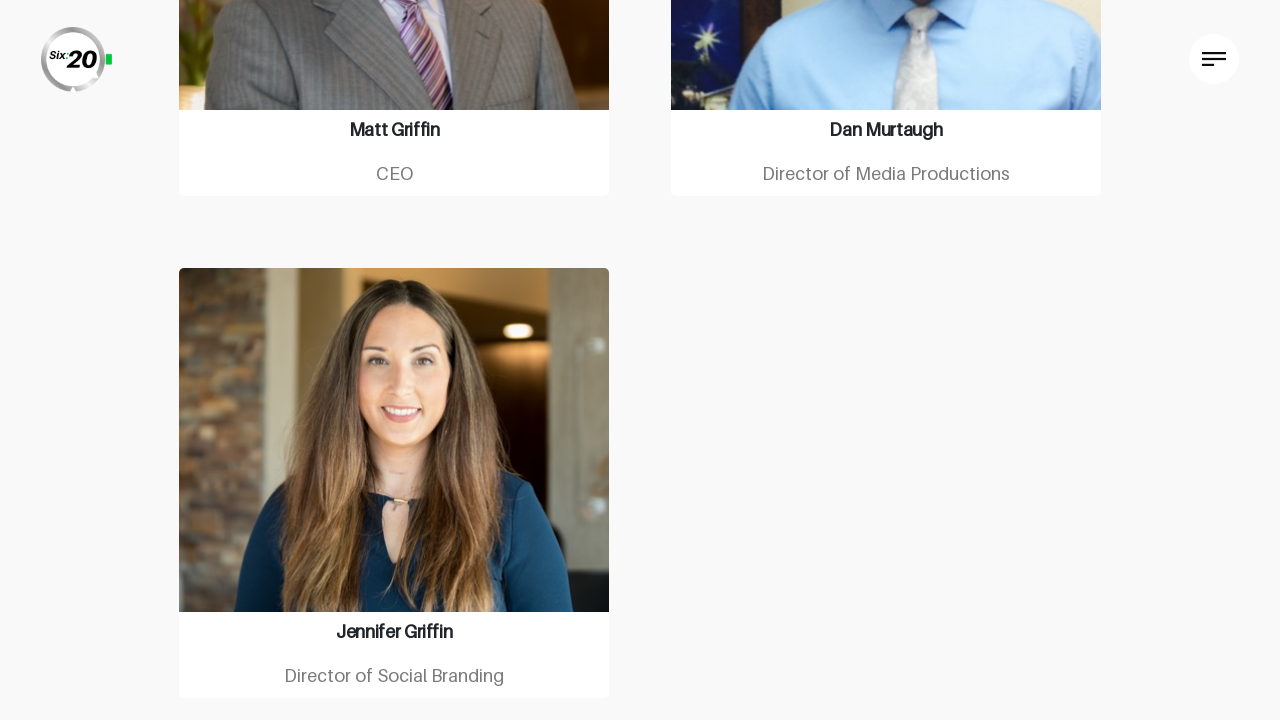

Clicked on Matt's team member card to show details at (394, 153) on xpath=//app-about-us/div[9]/div[2]/div[1]/div[1]/div[2]
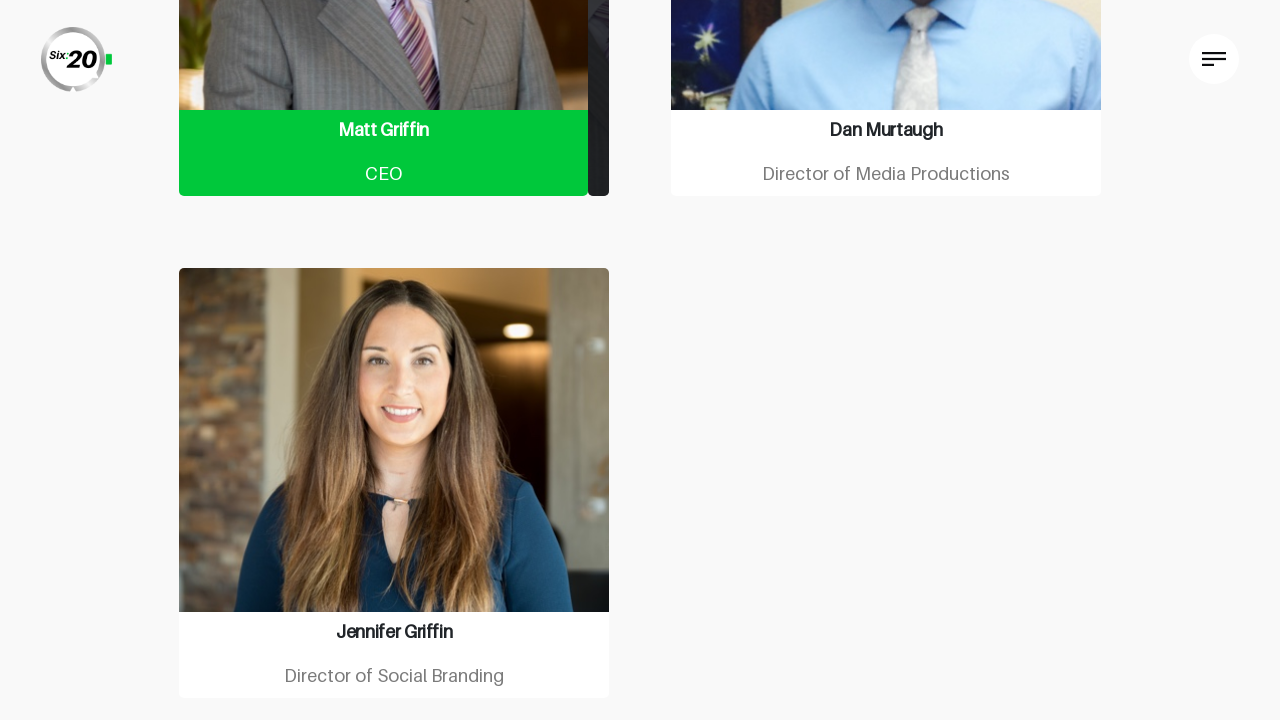

Clicked to expand Matt's full details view at (394, 173) on xpath=//app-about-us/div[9]/div[2]/div[1]/div[2]/div[1]
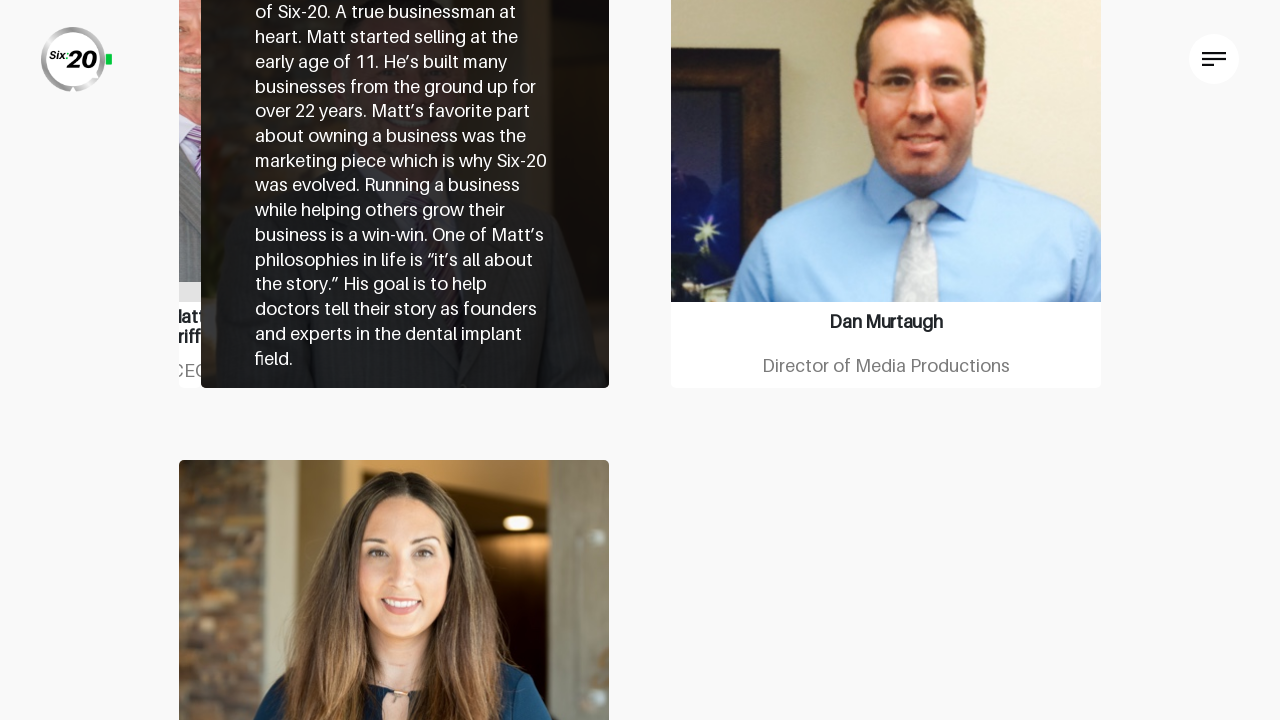

Scrolled to bottom of the About Us page
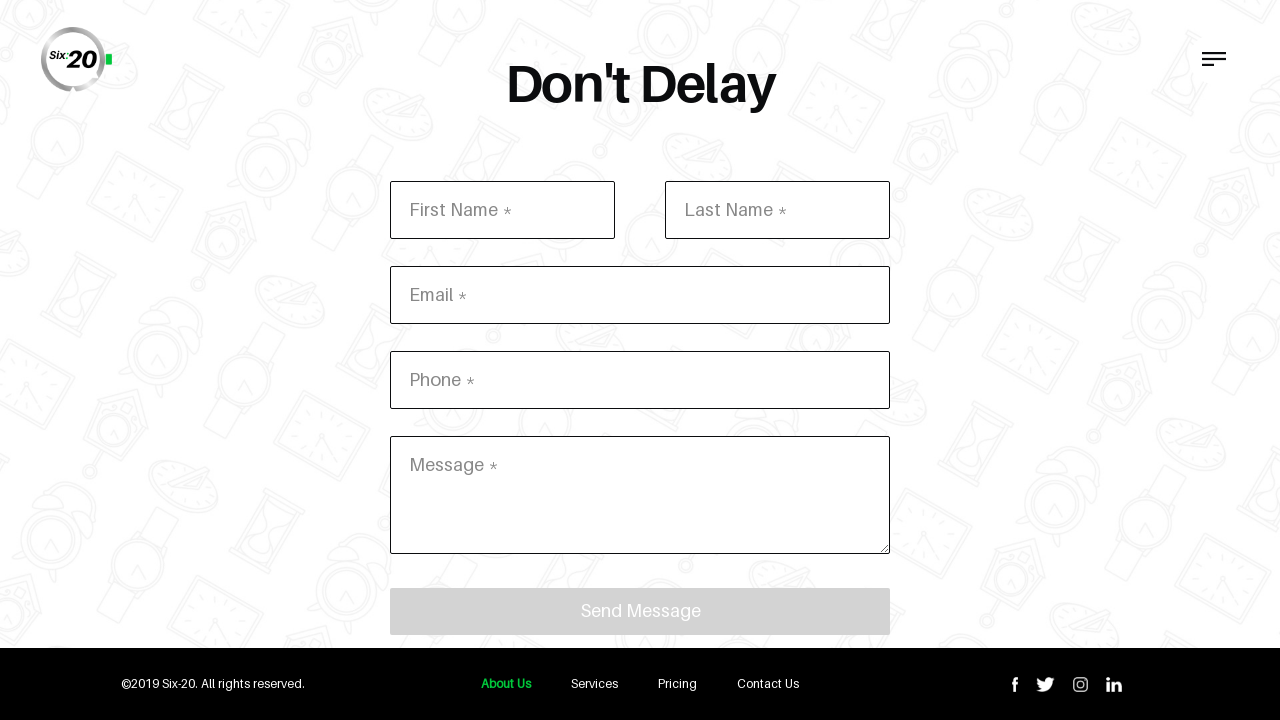

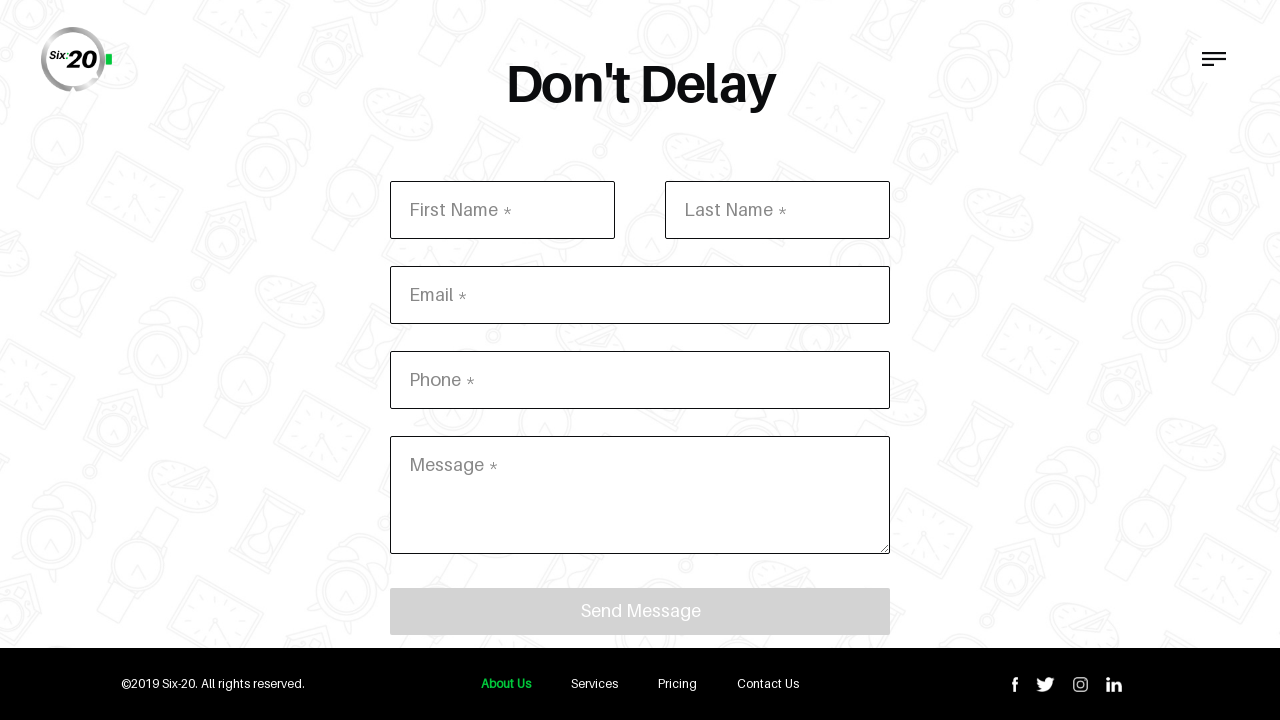